Tests navigating to the doctors section and verifying all doctors are displayed correctly

Starting URL: https://ej2.syncfusion.com/showcase/angular/appointmentplanner/#/dashboard

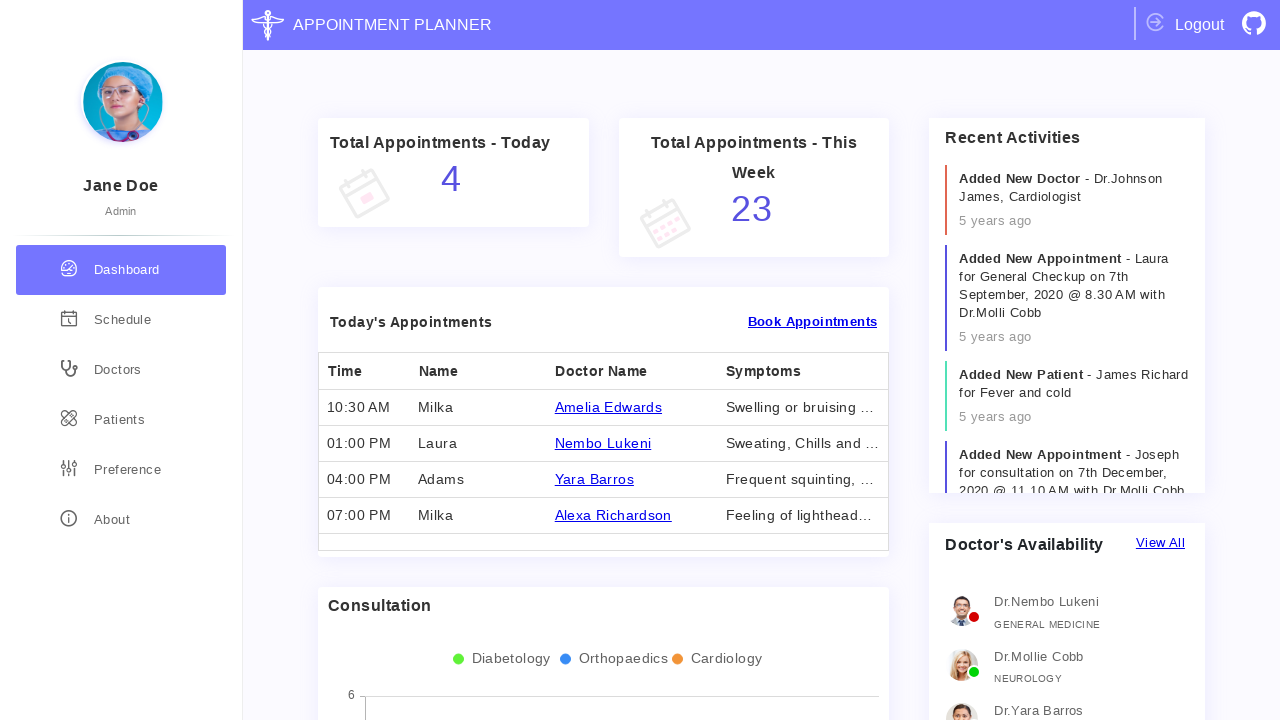

Waited for doctors navigation button to be present in DOM
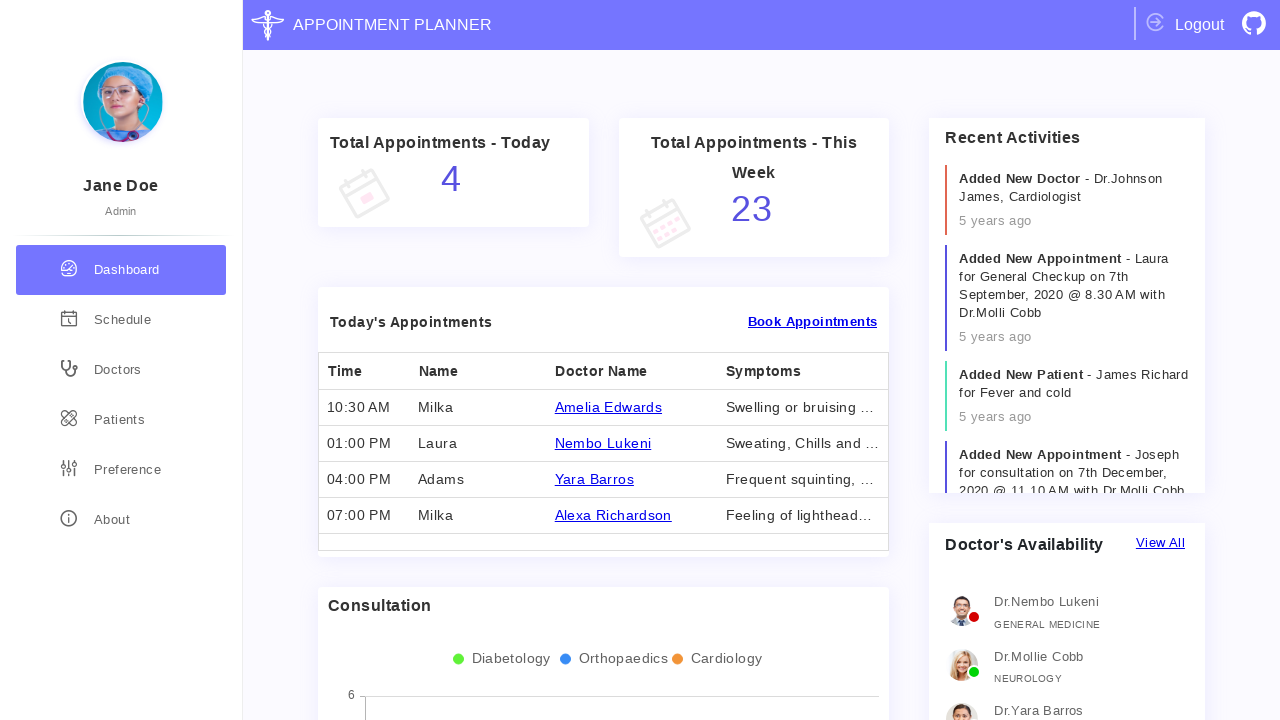

Clicked on doctors navigation button at (121, 370) on div[routerLink='/doctors']
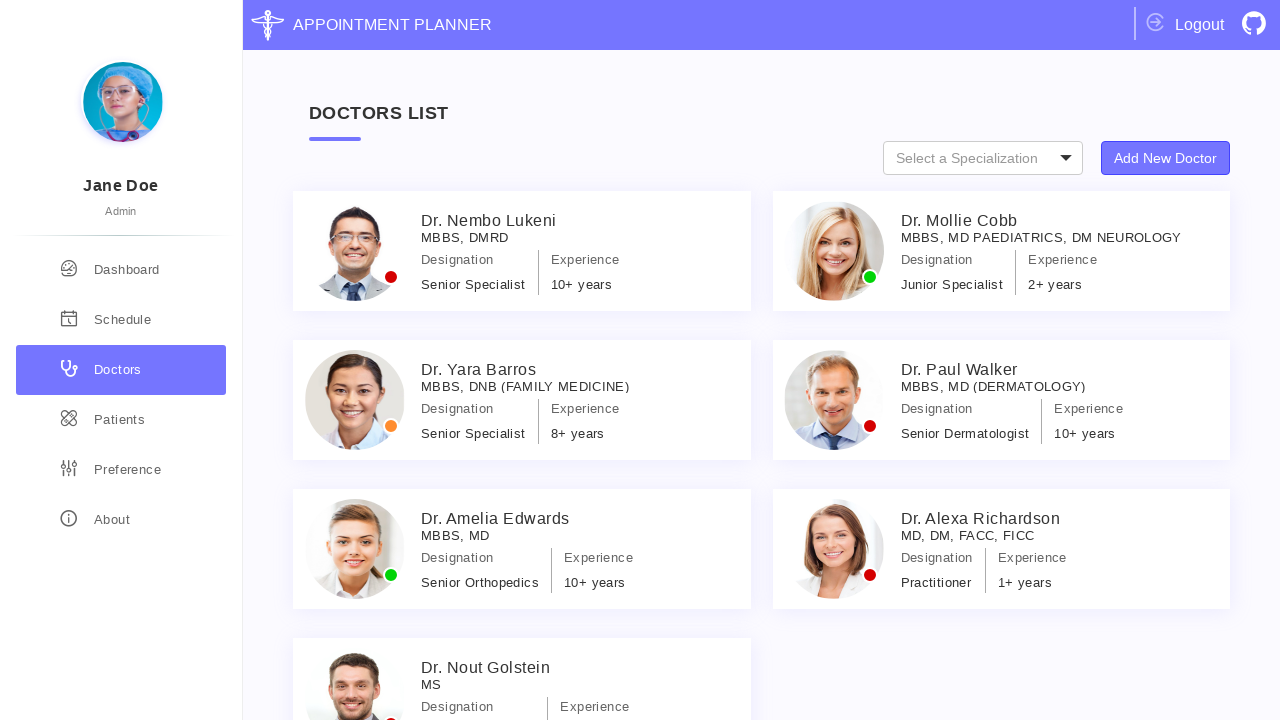

Waited for doctor list to load and verified all doctors are displayed correctly
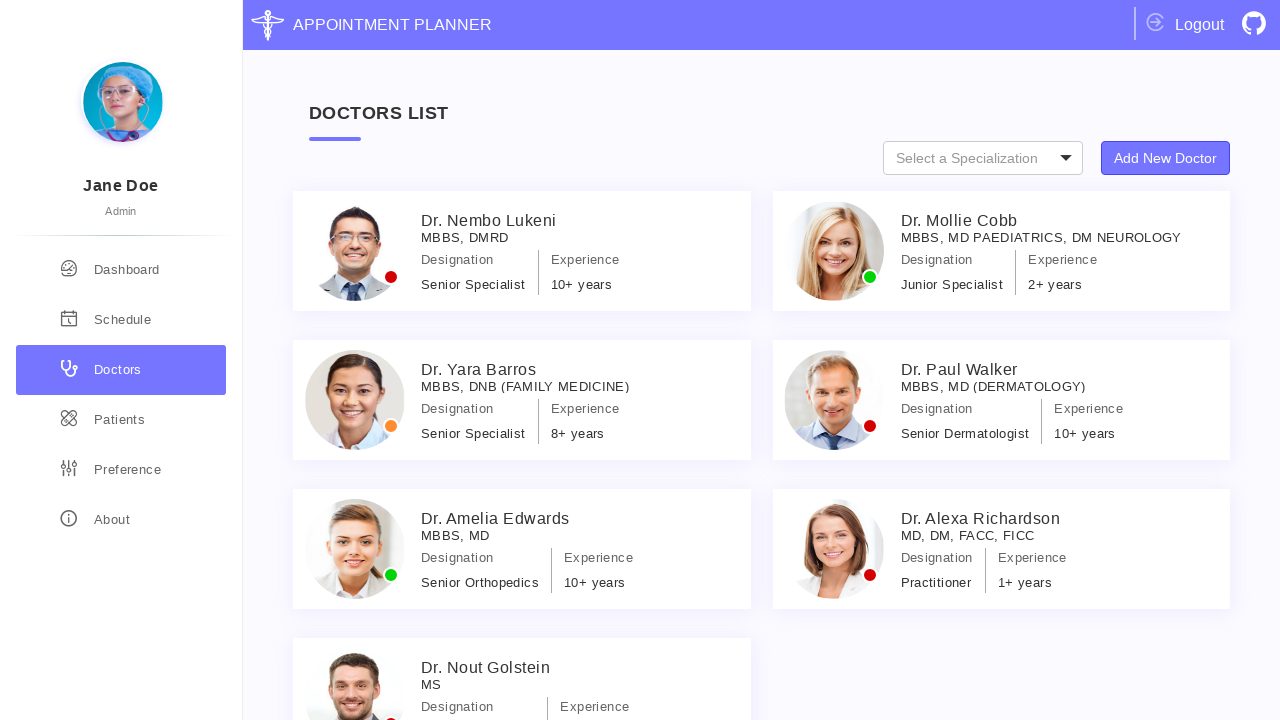

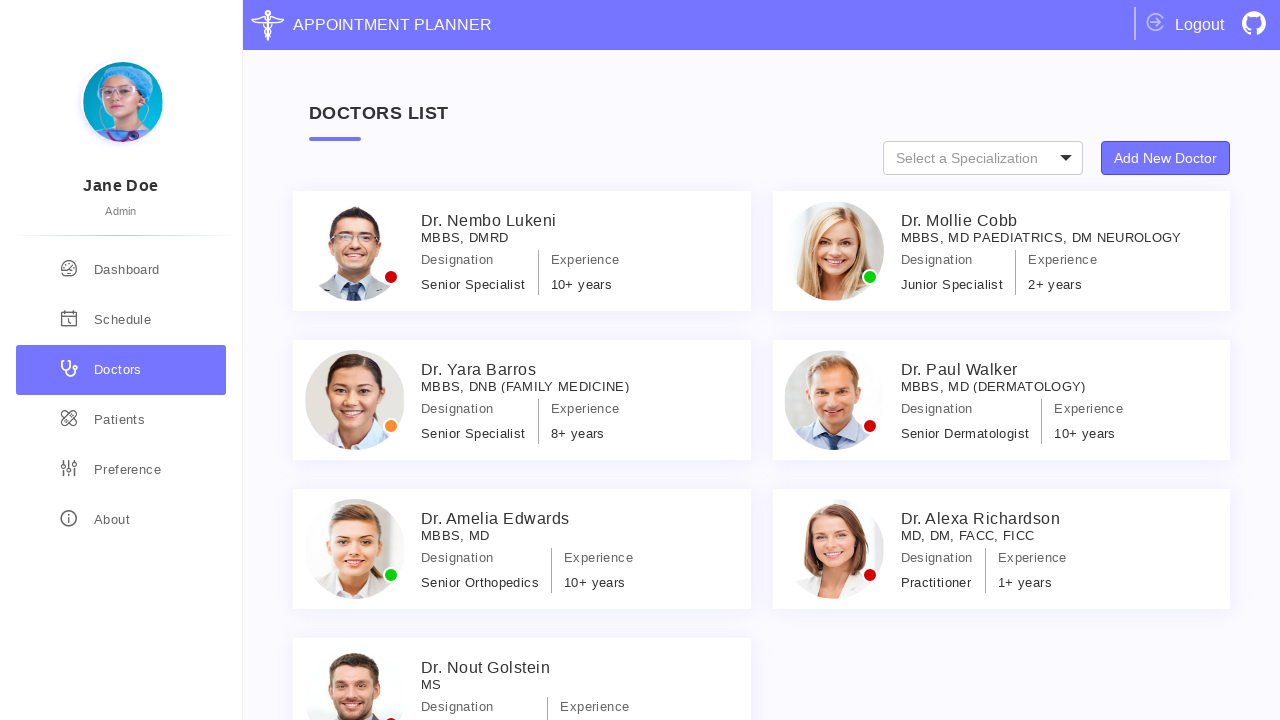